Navigates to GoDaddy website and validates that the page loads correctly by checking the title and URL

Starting URL: https://www.godaddy.com/

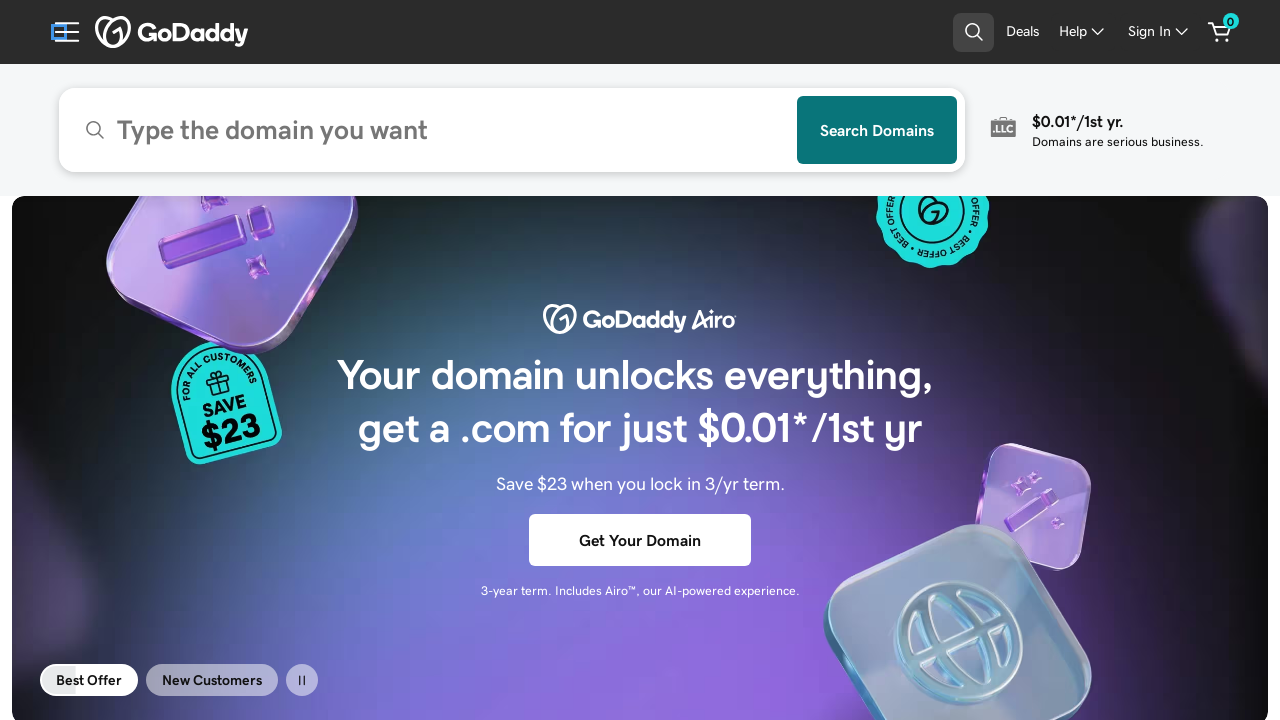

Retrieved page title
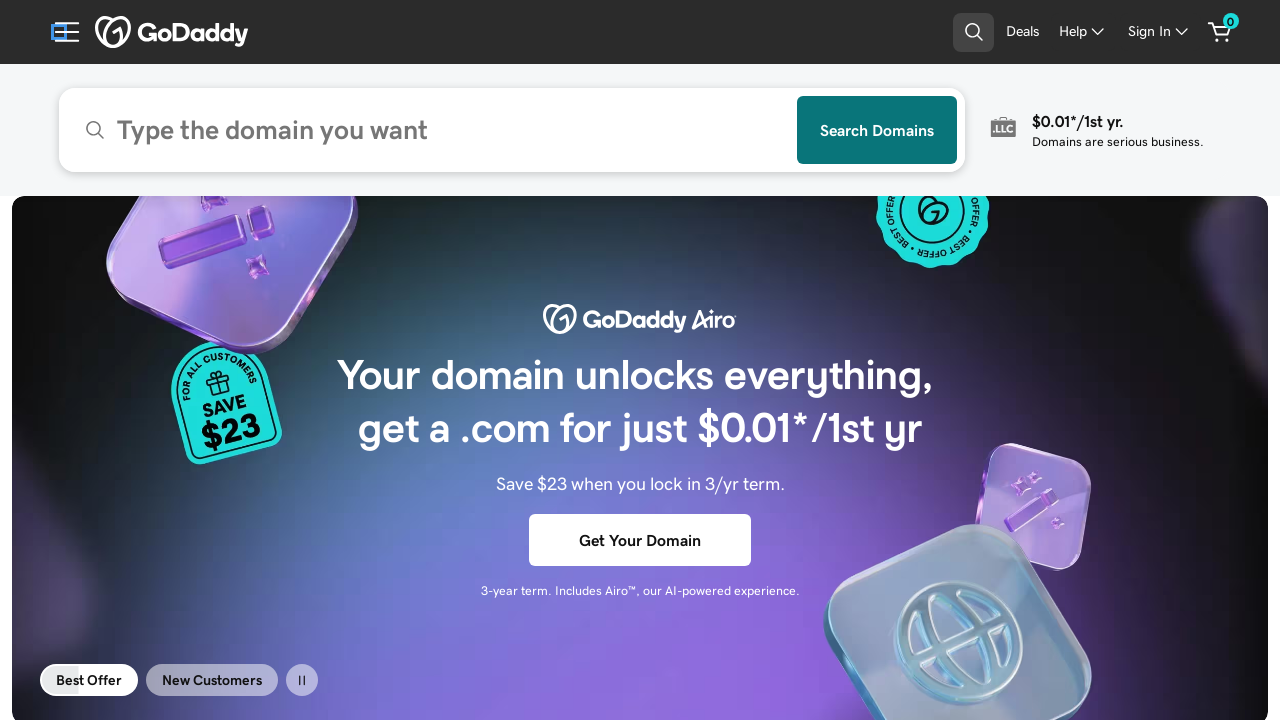

Validated page title matches expected value
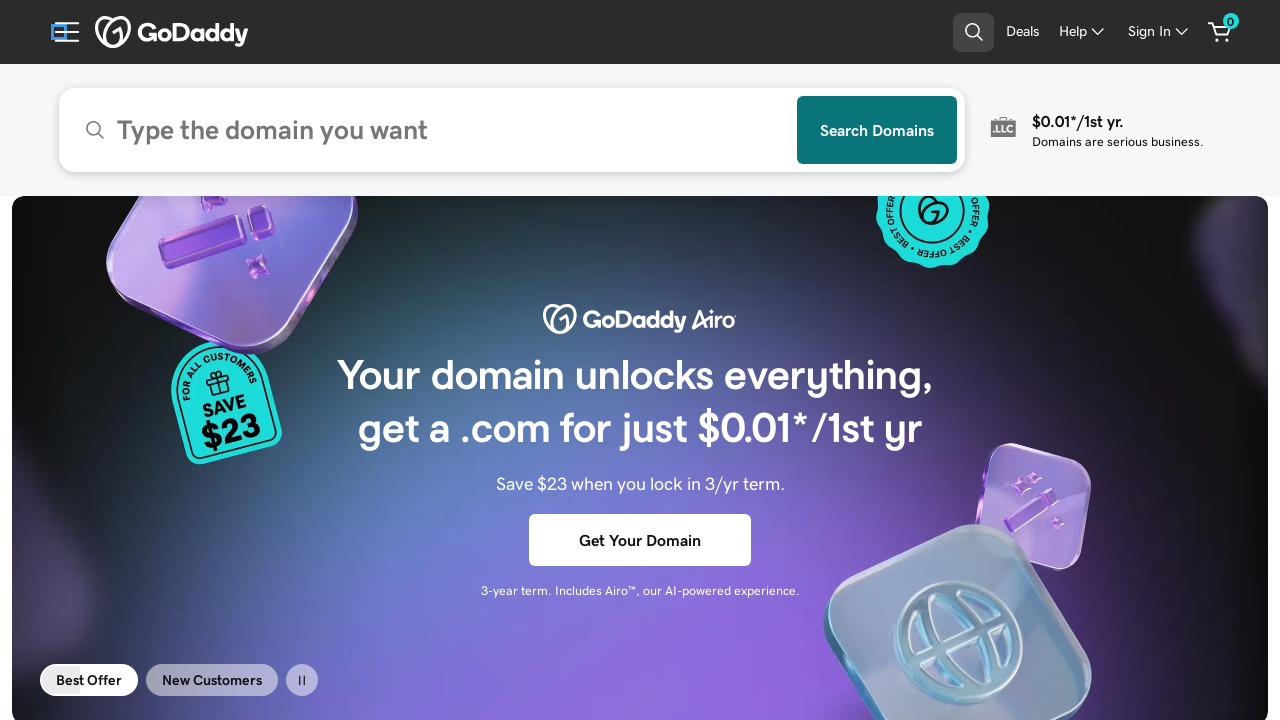

Retrieved current URL
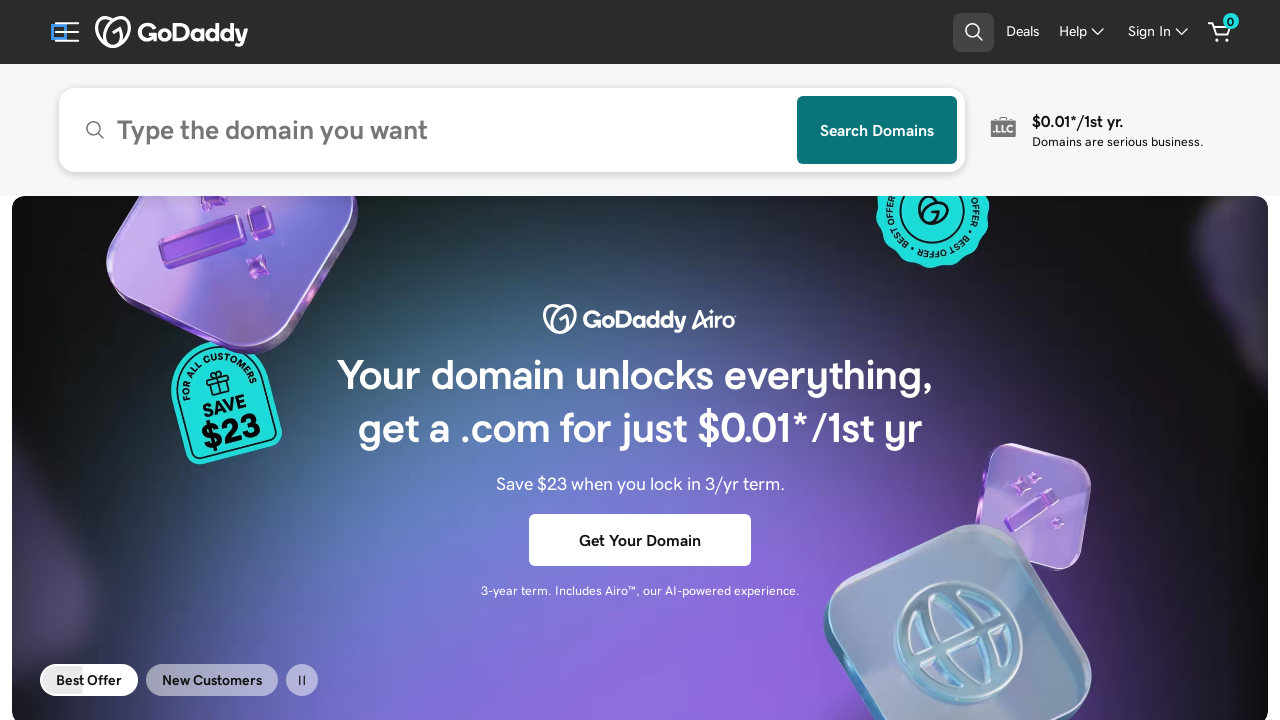

Validated current URL matches expected value
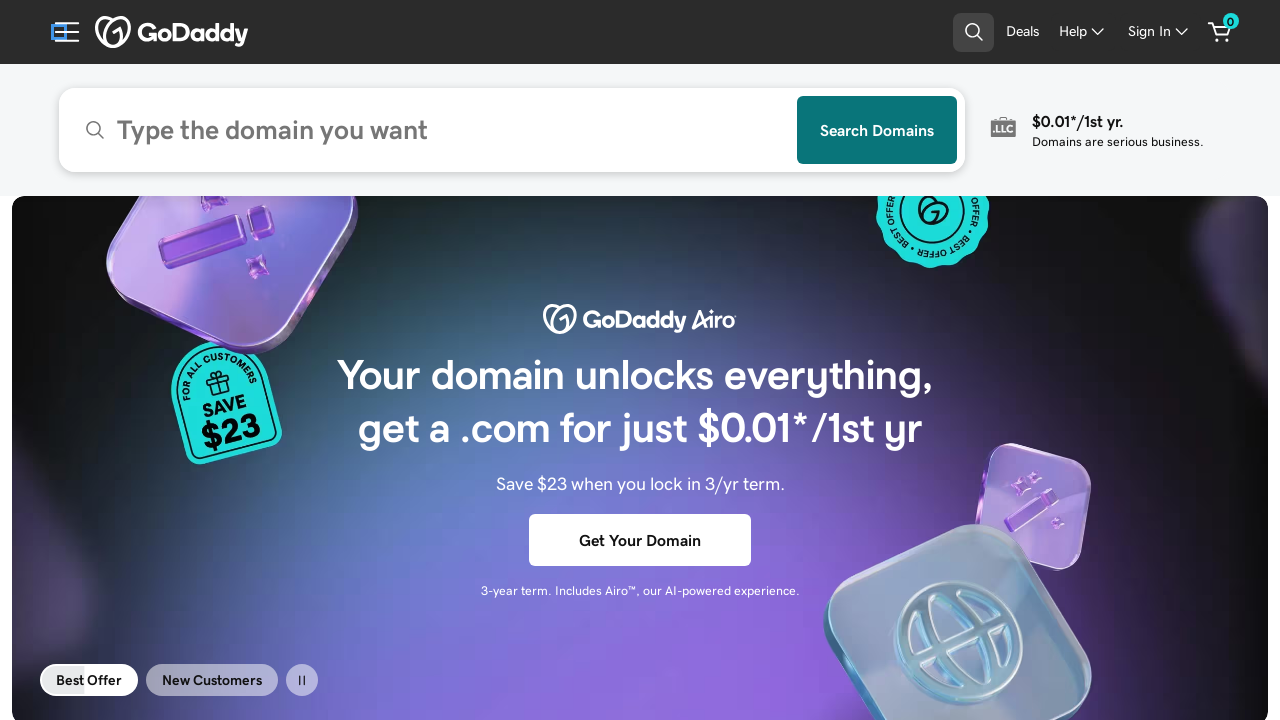

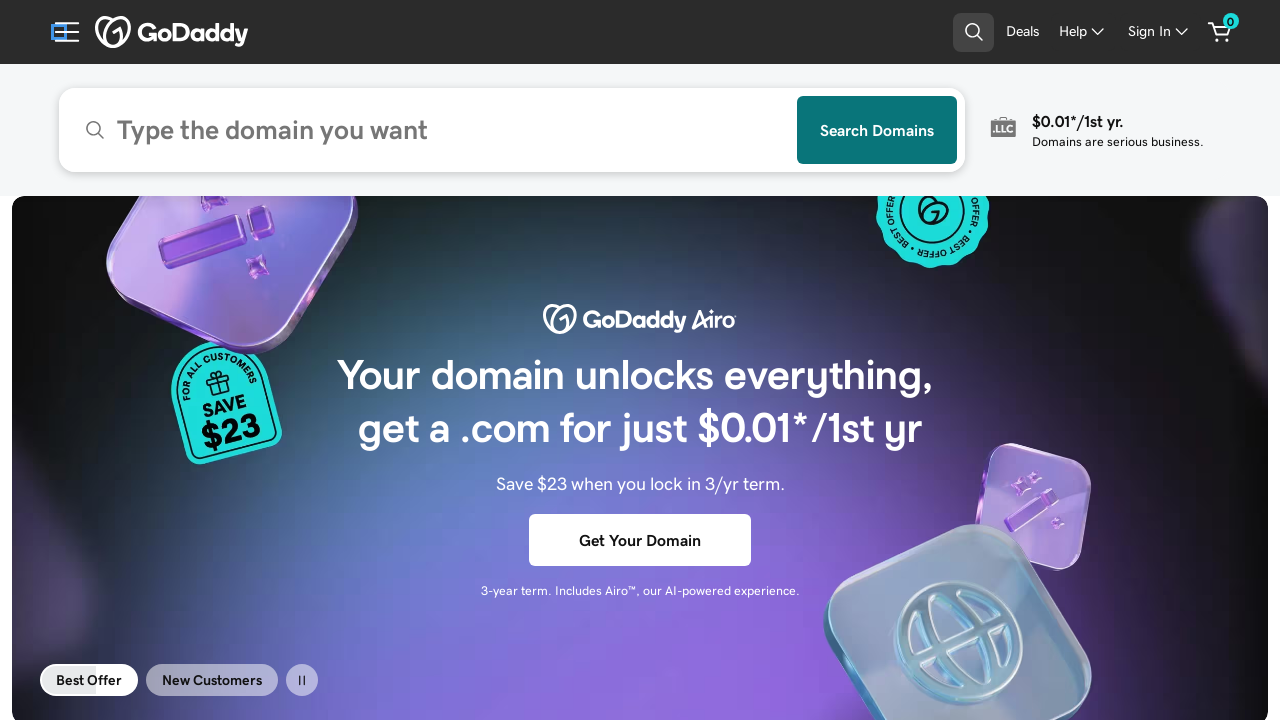